Demonstrates drag-and-drop by offset action, dragging an element to a specific position on a drag-and-drop demo page

Starting URL: https://crossbrowsertesting.github.io/drag-and-drop

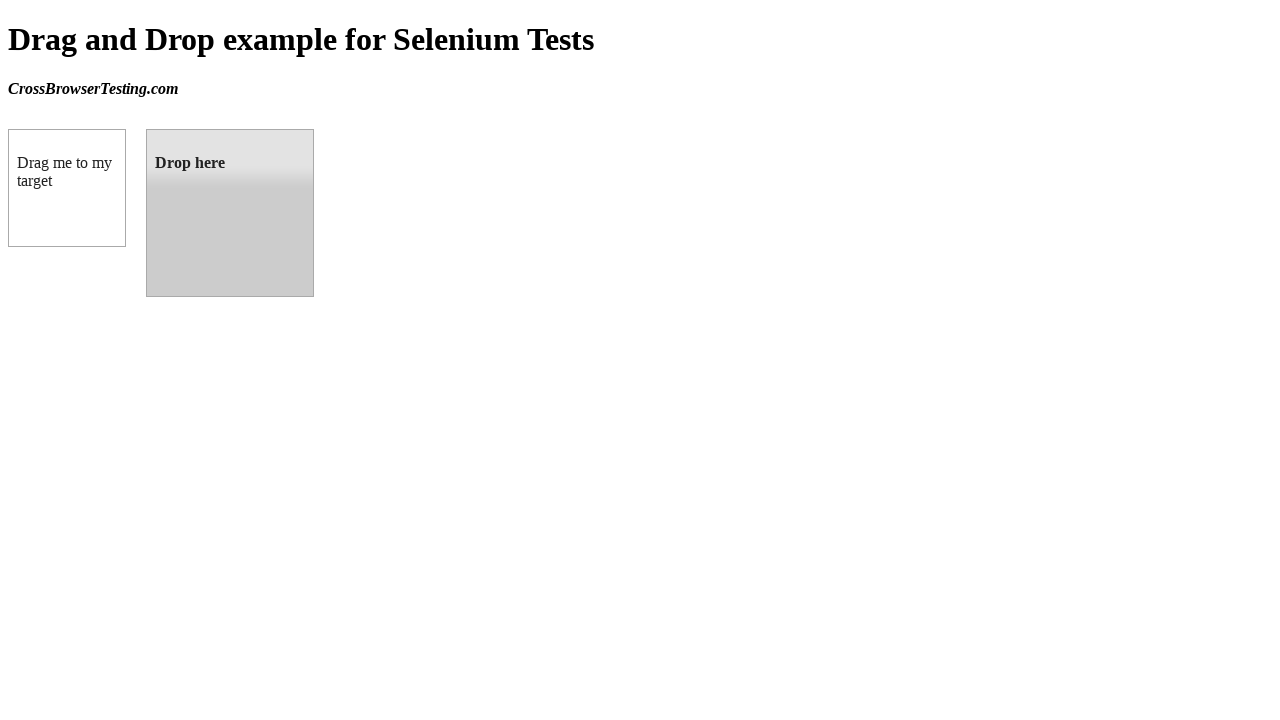

Located draggable source element
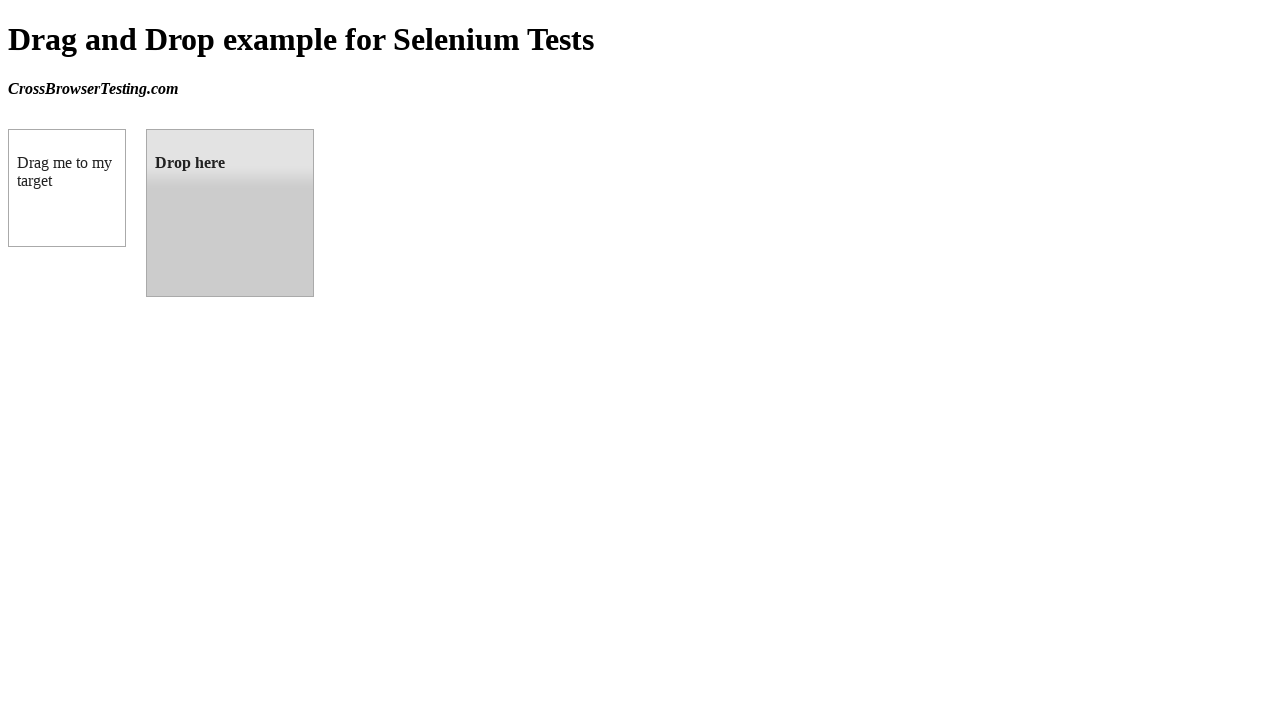

Located droppable target element
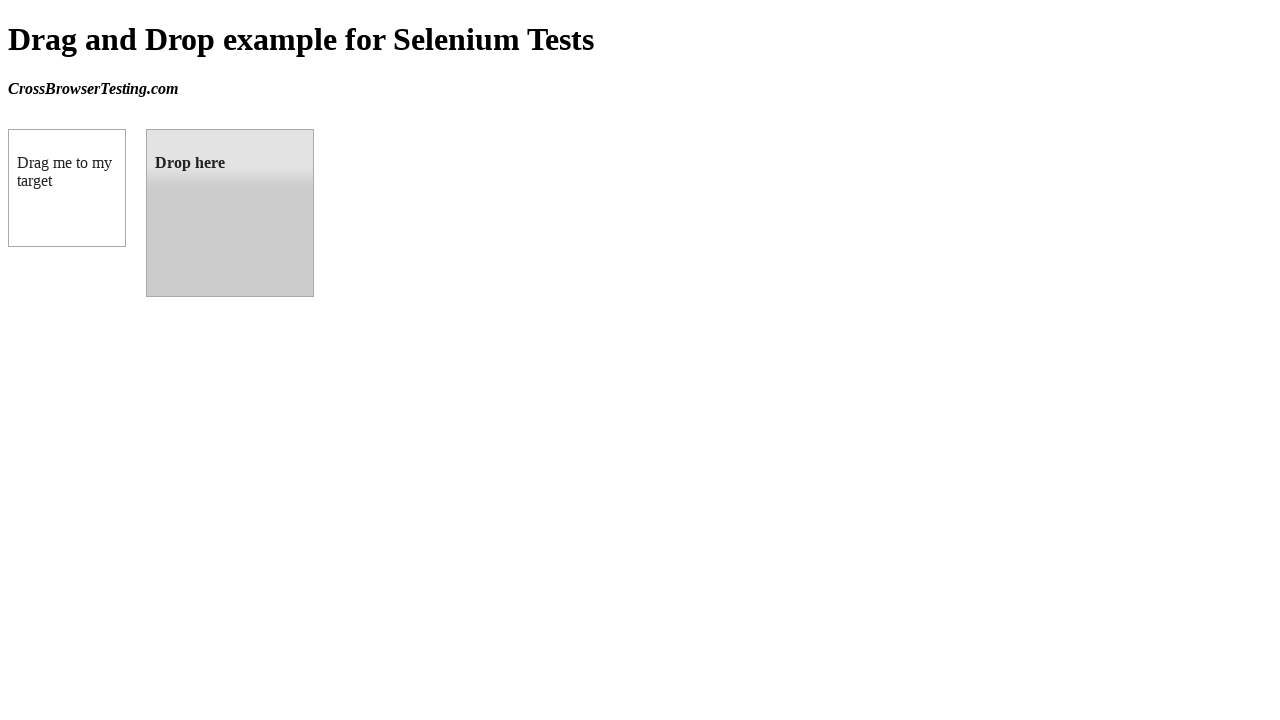

Retrieved bounding box of target element
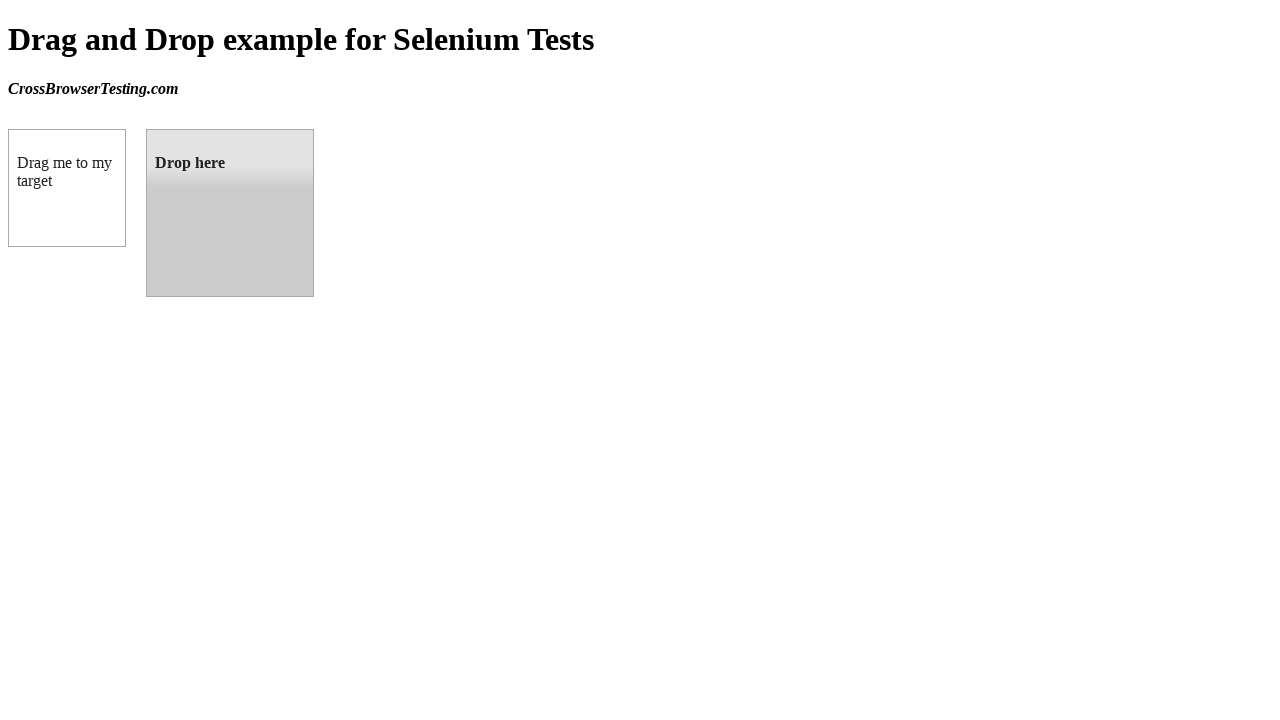

Dragged source element to target element at (230, 213)
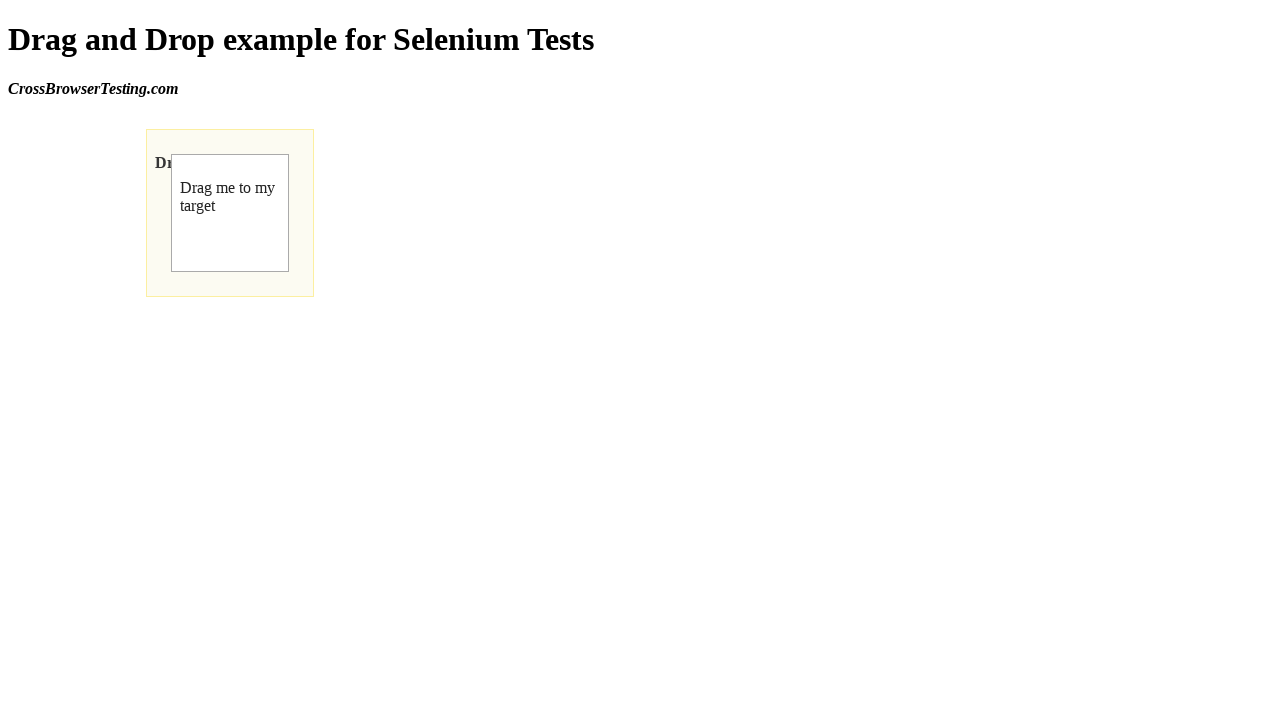

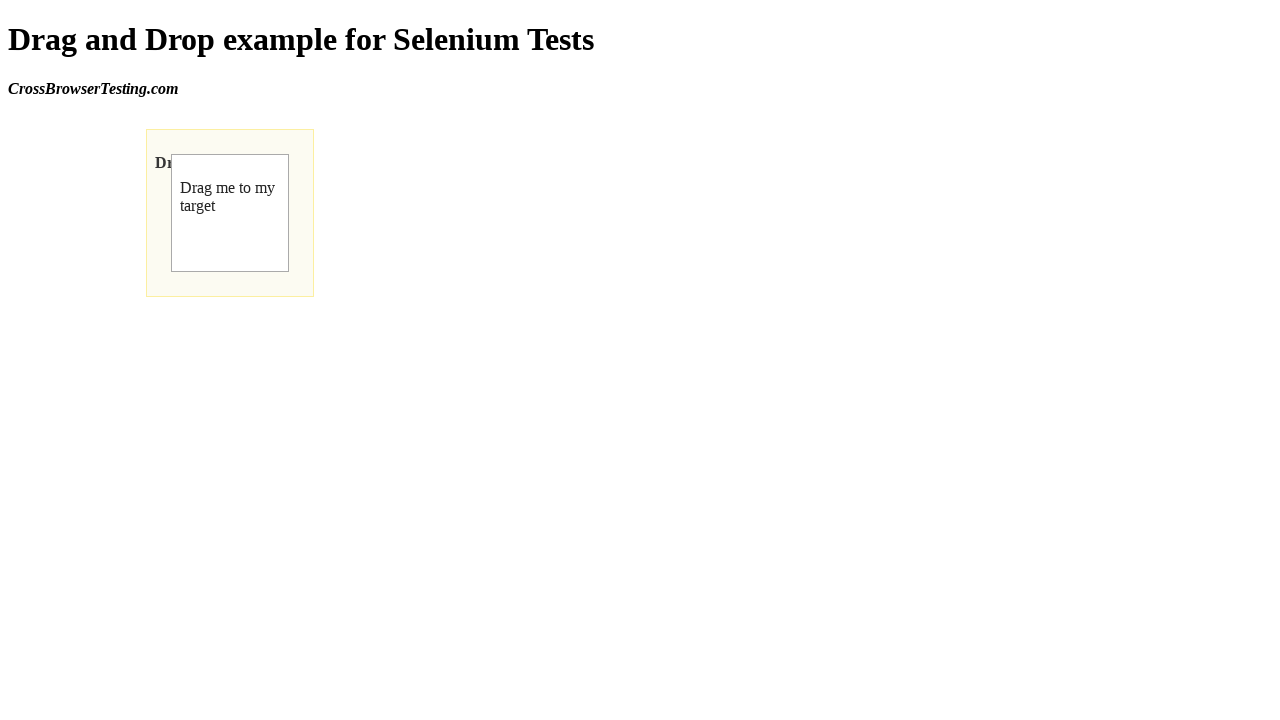